Tests filtering to display all items after applying other filters

Starting URL: https://demo.playwright.dev/todomvc

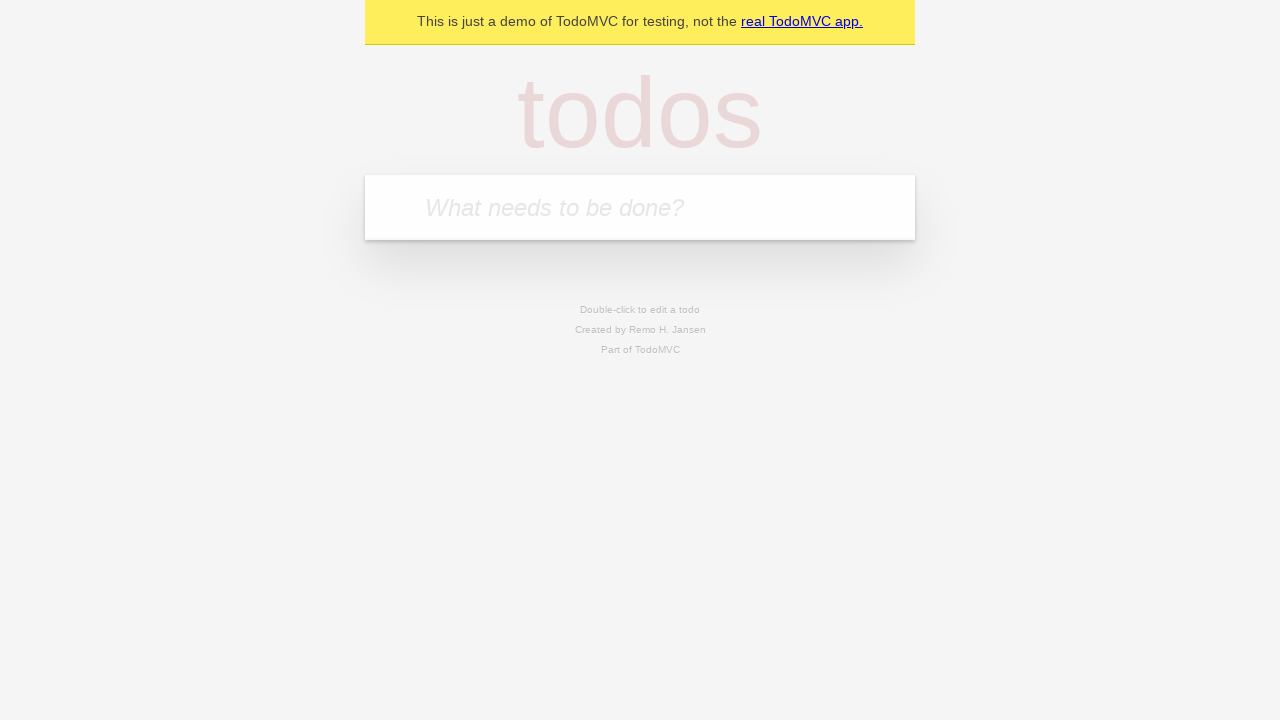

Filled todo input with 'buy some cheese' on internal:attr=[placeholder="What needs to be done?"i]
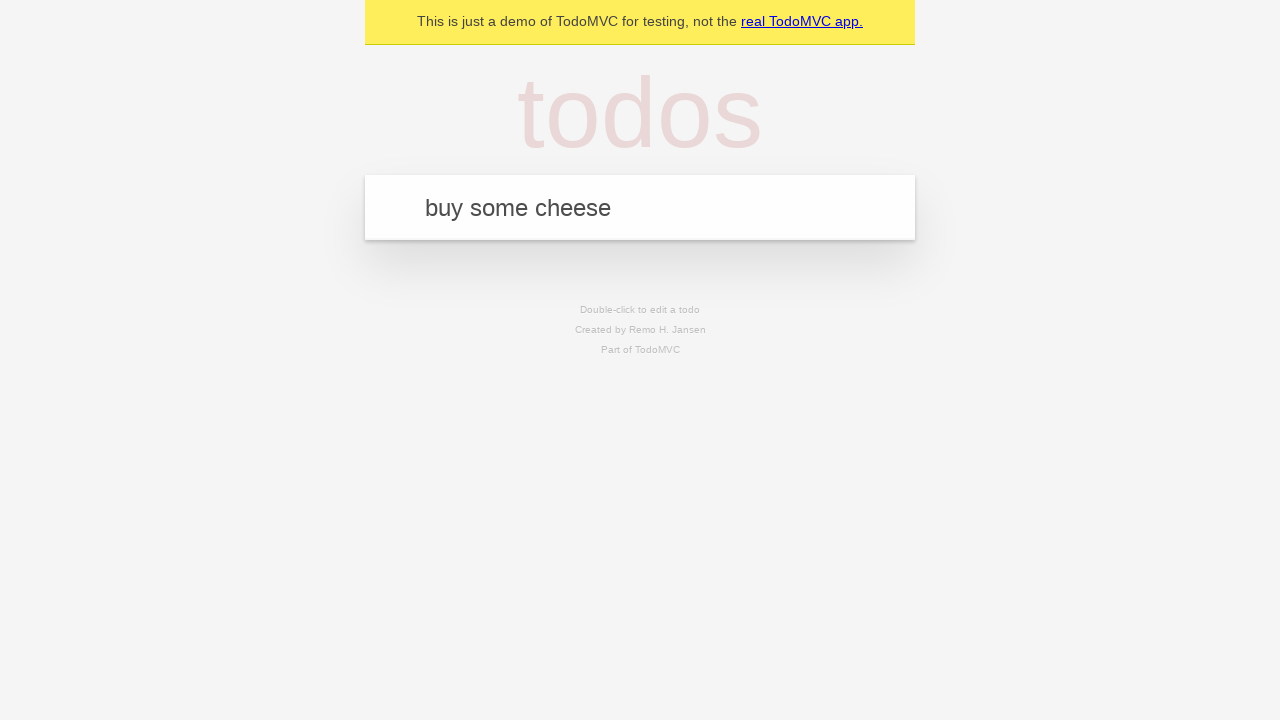

Pressed Enter to add todo 'buy some cheese' on internal:attr=[placeholder="What needs to be done?"i]
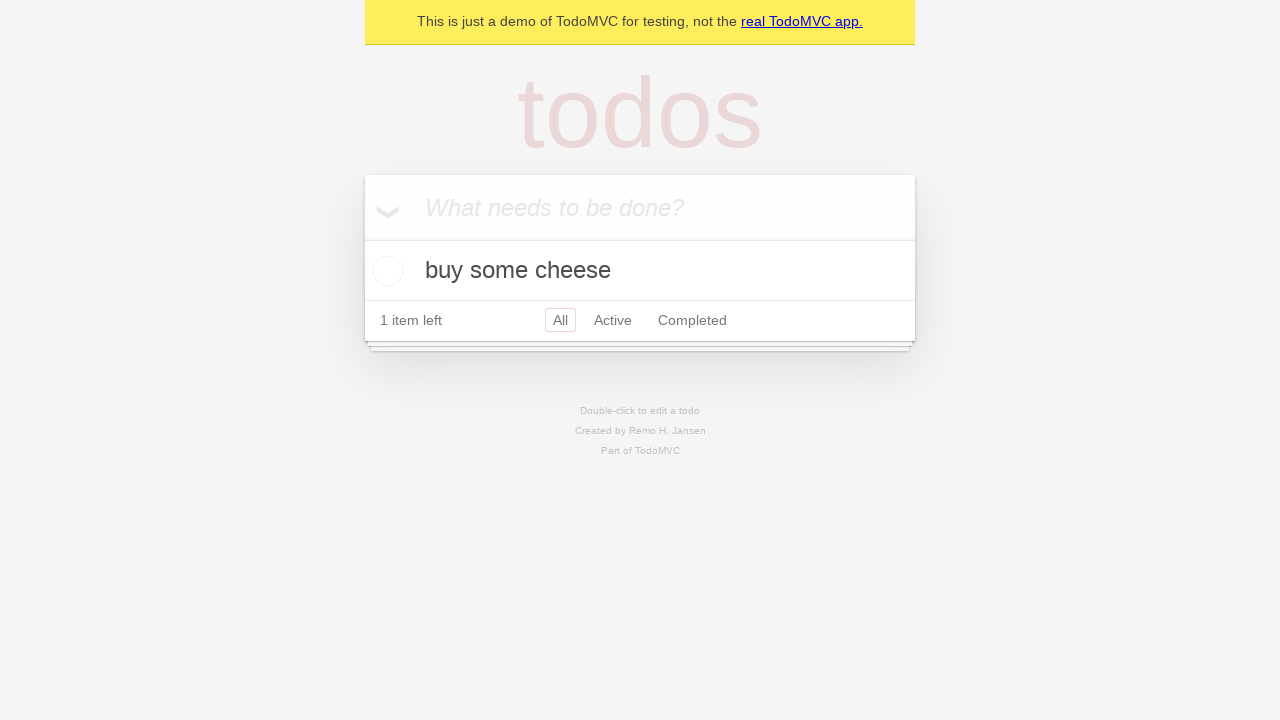

Filled todo input with 'feed the cat' on internal:attr=[placeholder="What needs to be done?"i]
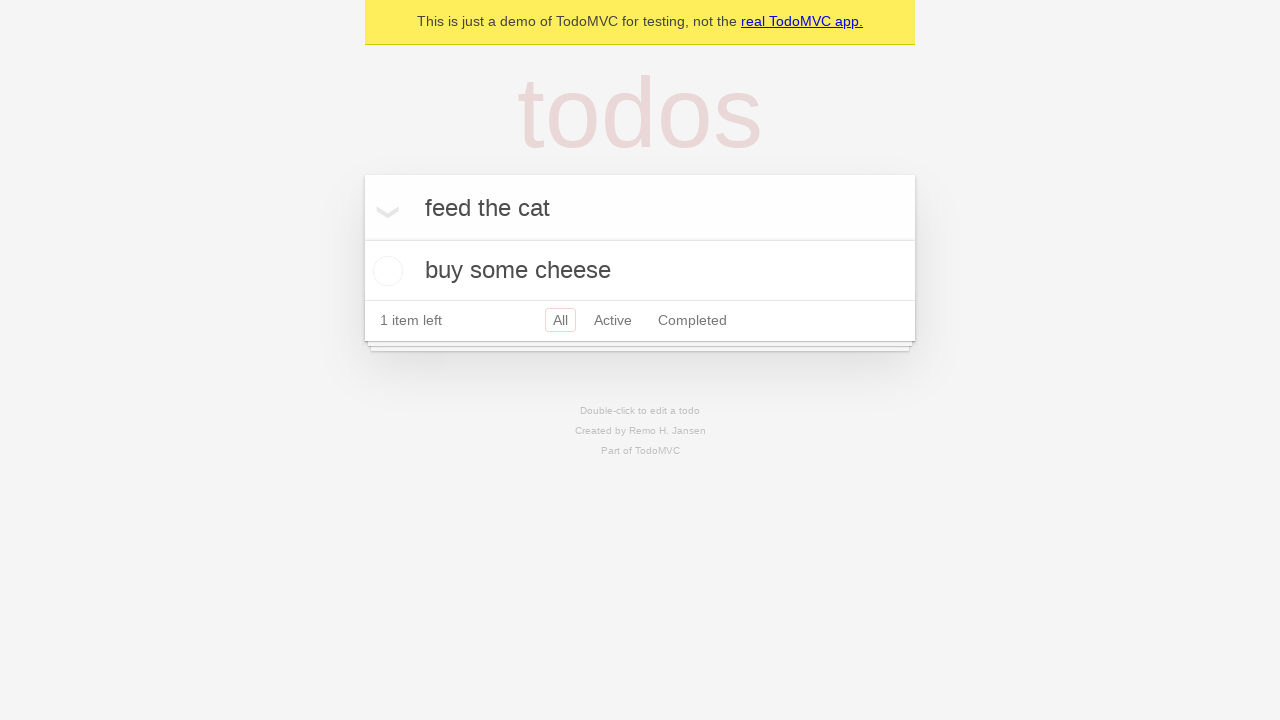

Pressed Enter to add todo 'feed the cat' on internal:attr=[placeholder="What needs to be done?"i]
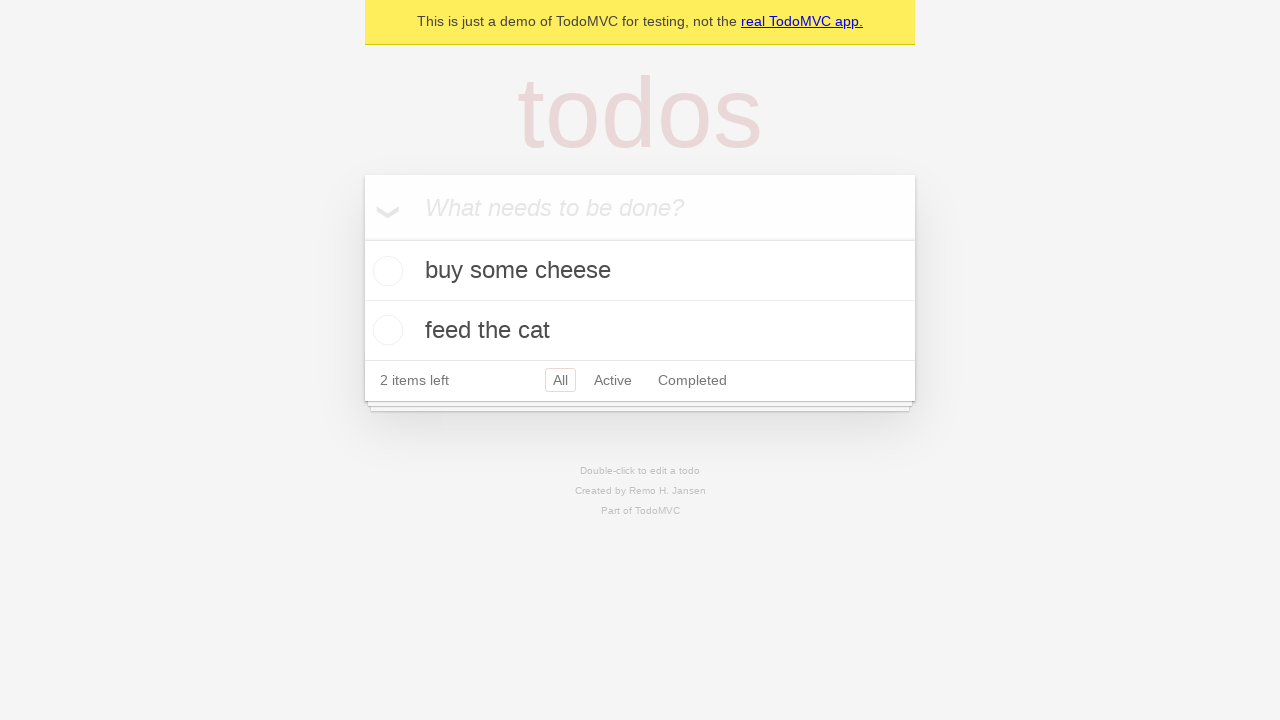

Filled todo input with 'book a doctors appointment' on internal:attr=[placeholder="What needs to be done?"i]
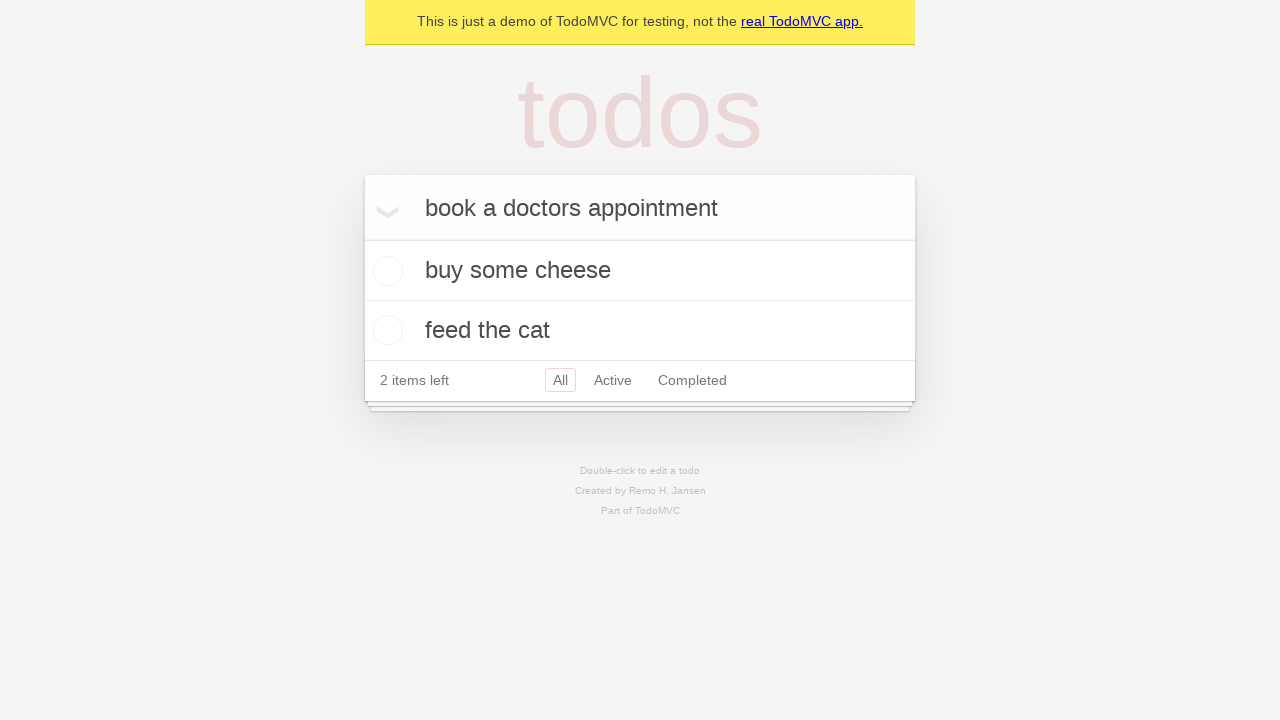

Pressed Enter to add todo 'book a doctors appointment' on internal:attr=[placeholder="What needs to be done?"i]
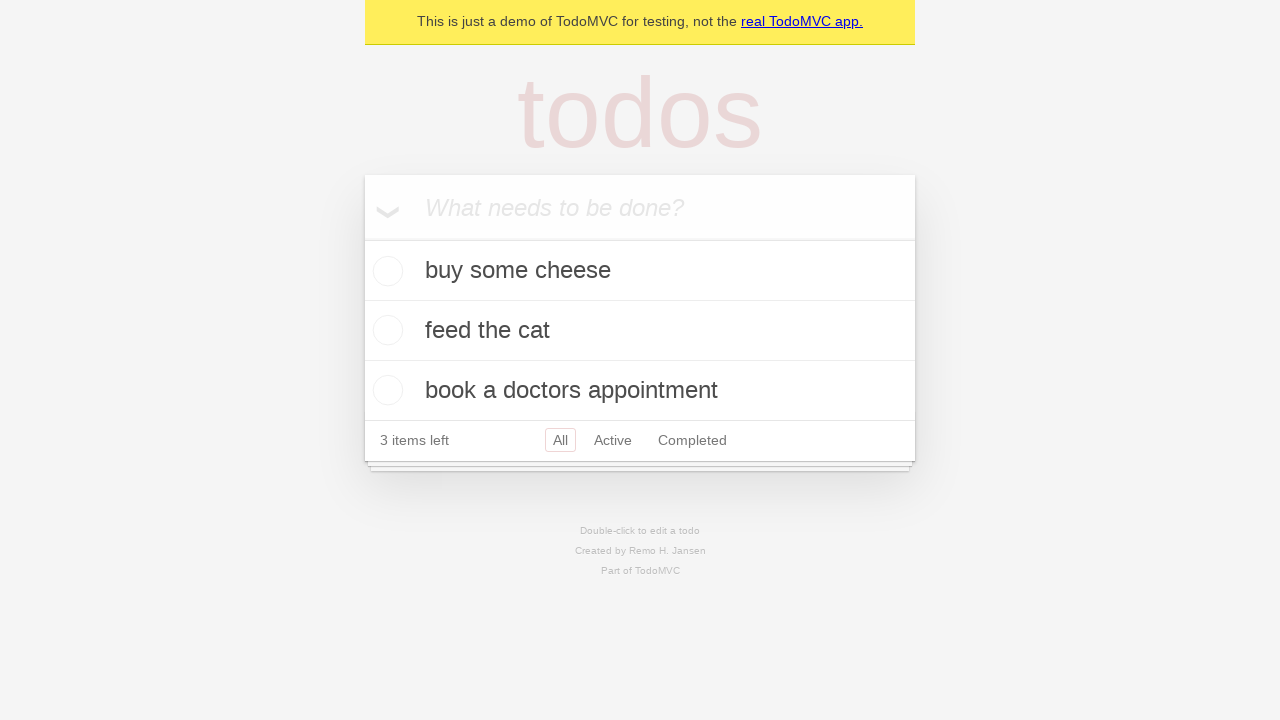

Checked the second todo item at (385, 330) on internal:testid=[data-testid="todo-item"s] >> nth=1 >> internal:role=checkbox
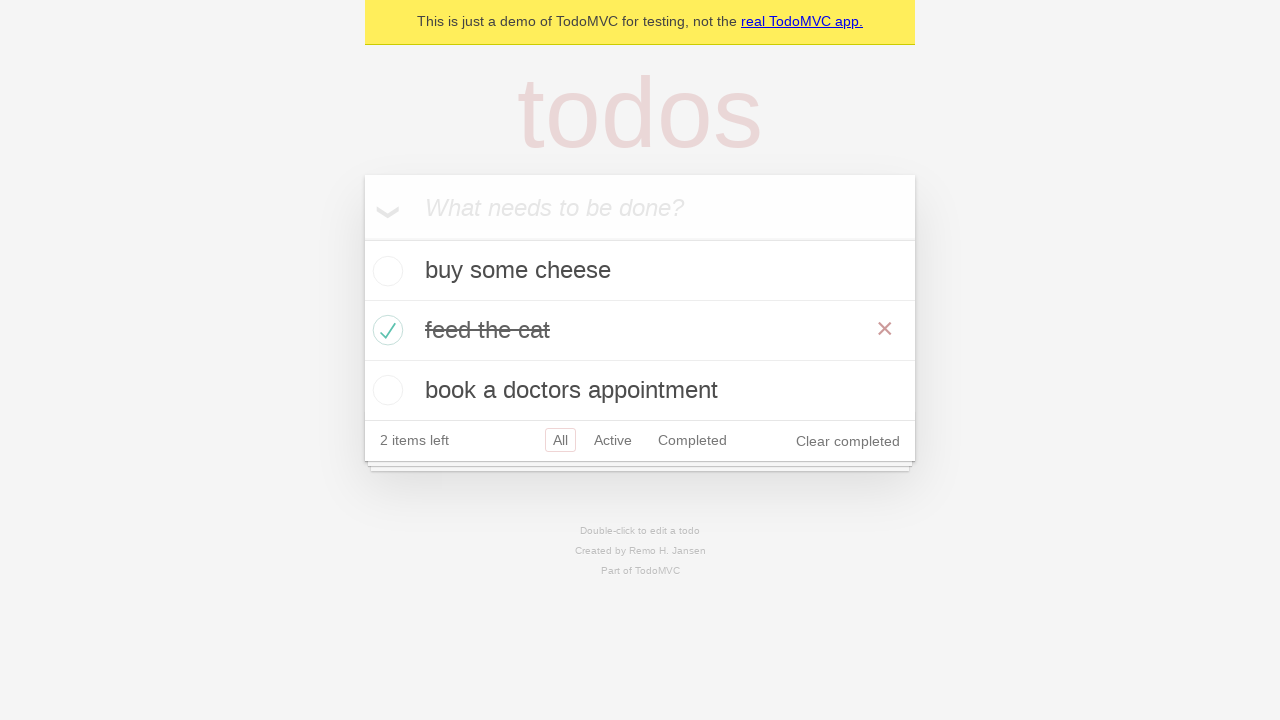

Clicked 'Active' filter to display active items at (613, 440) on internal:role=link[name="Active"i]
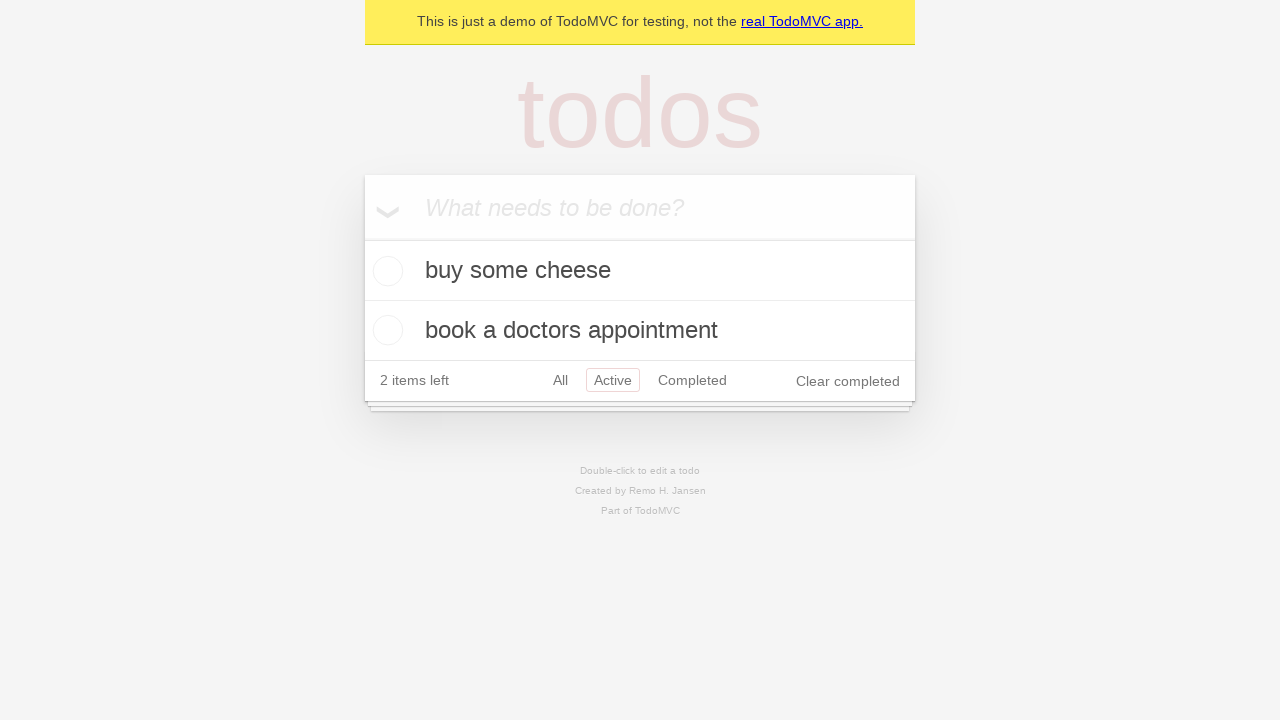

Clicked 'Completed' filter to display completed items at (692, 380) on internal:role=link[name="Completed"i]
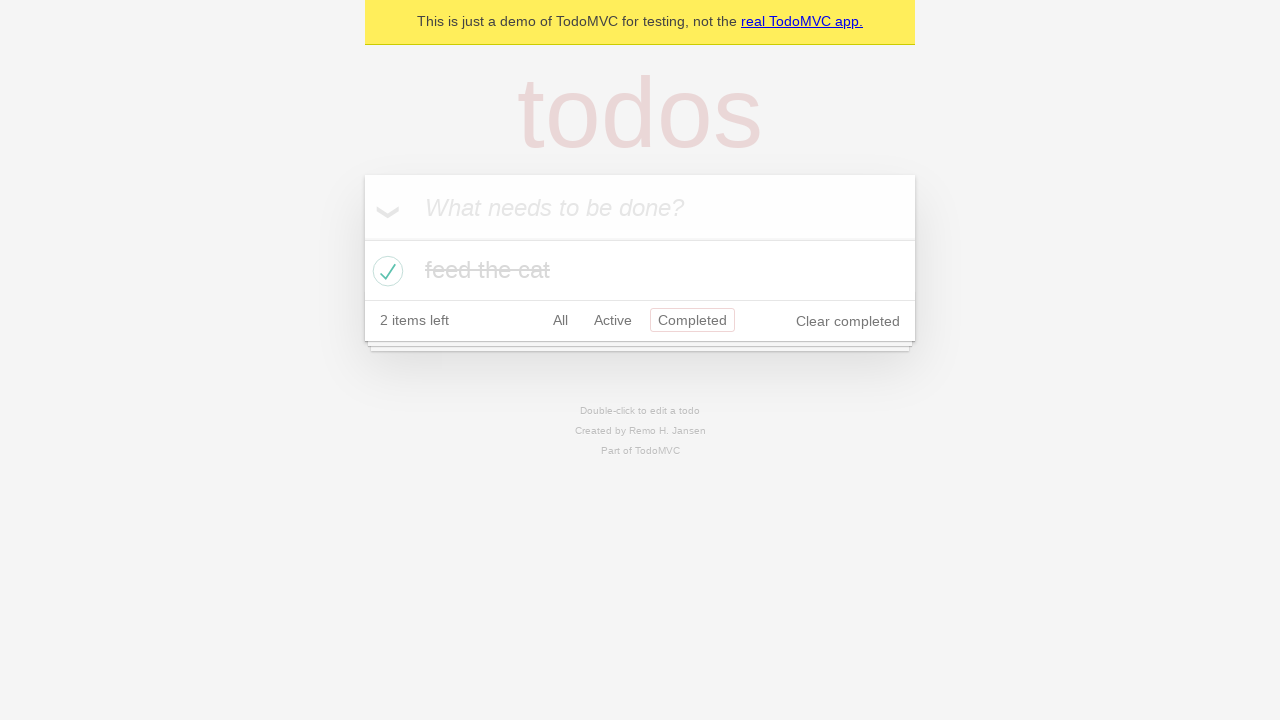

Clicked 'All' filter to display all items at (560, 320) on internal:role=link[name="All"i]
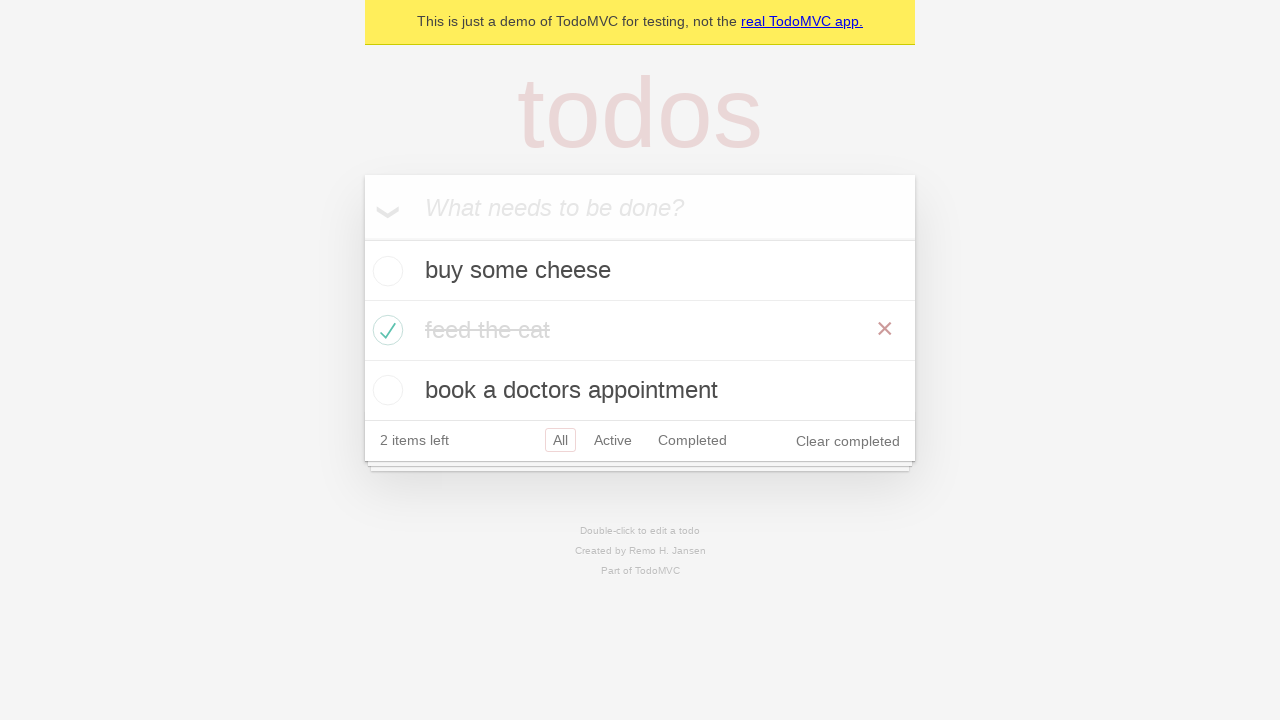

Verified all todo items are displayed
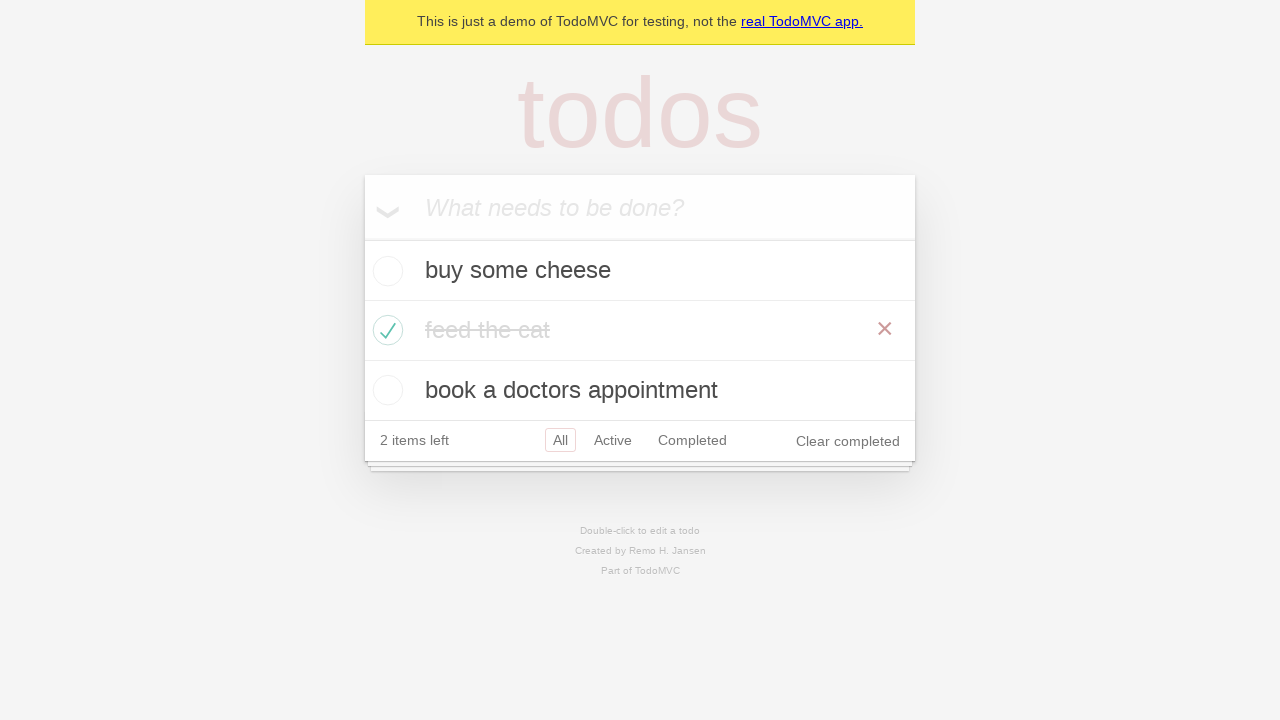

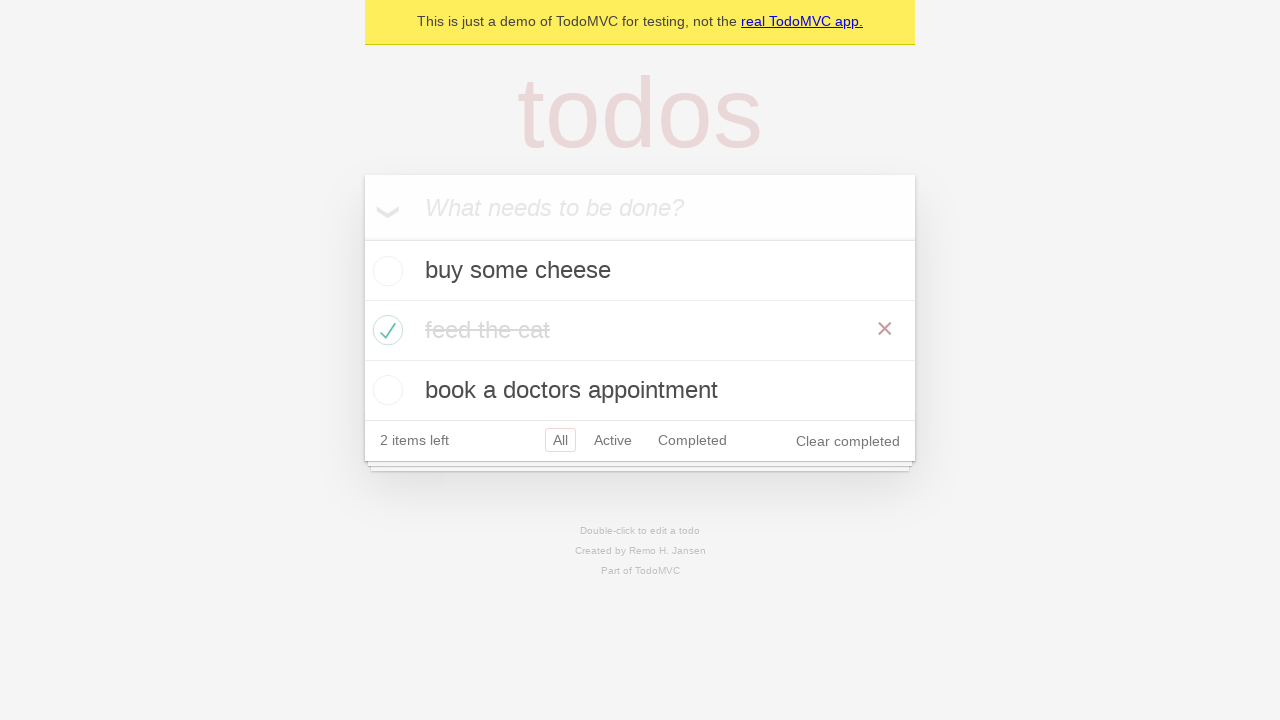